Tests confirm dialog by accepting and dismissing it, verifying different result messages

Starting URL: https://automationfc.github.io/basic-form/

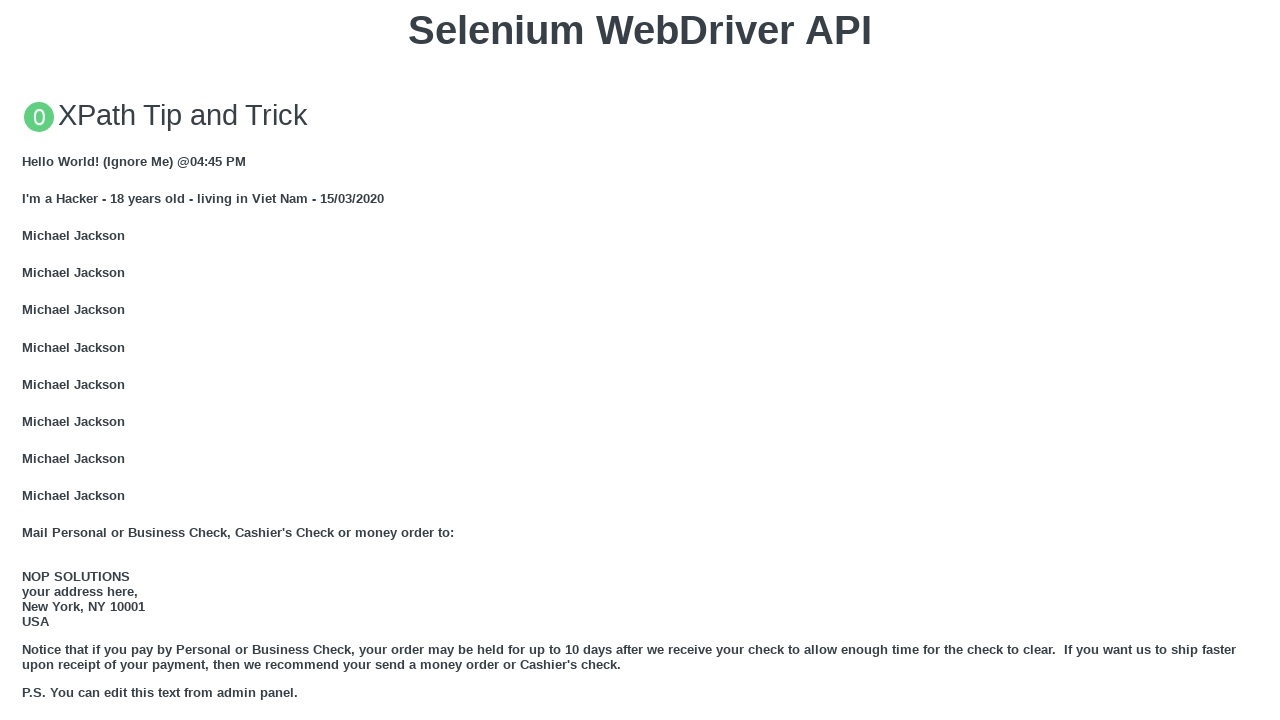

Set up dialog listener to accept confirm dialog
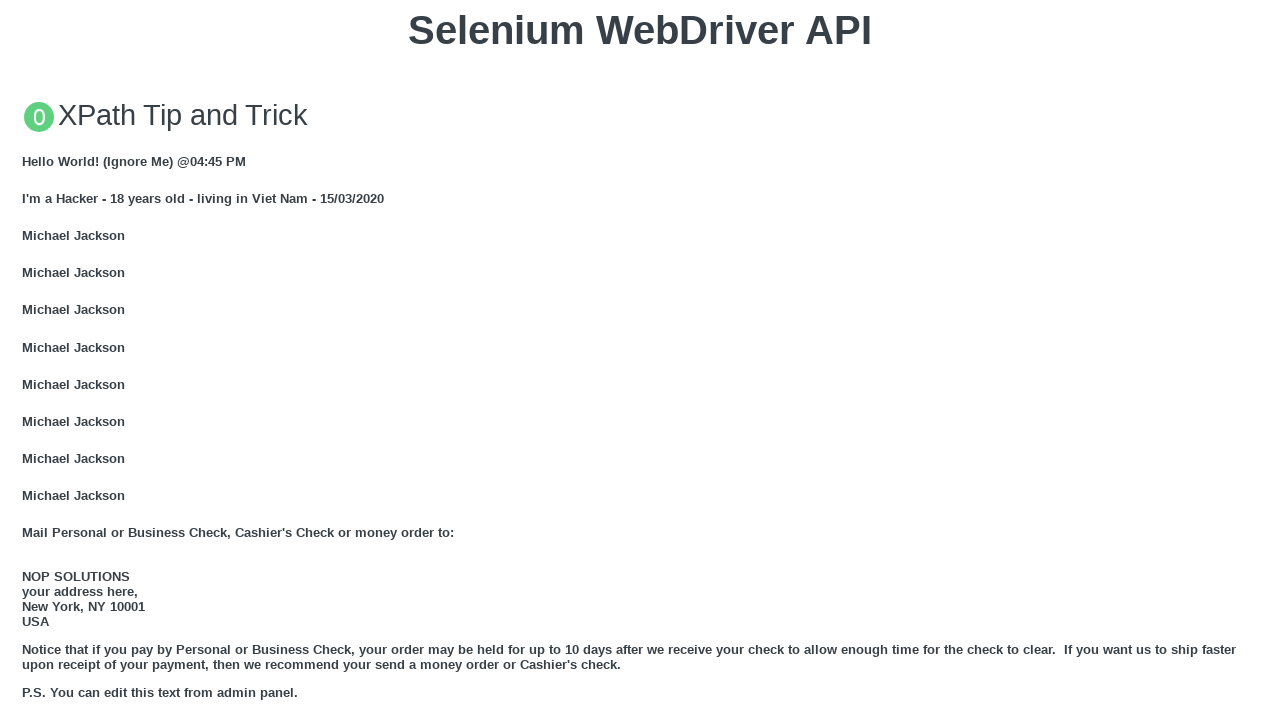

Clicked 'Click for JS Confirm' button to trigger confirm dialog at (640, 360) on xpath=//button[text()='Click for JS Confirm']
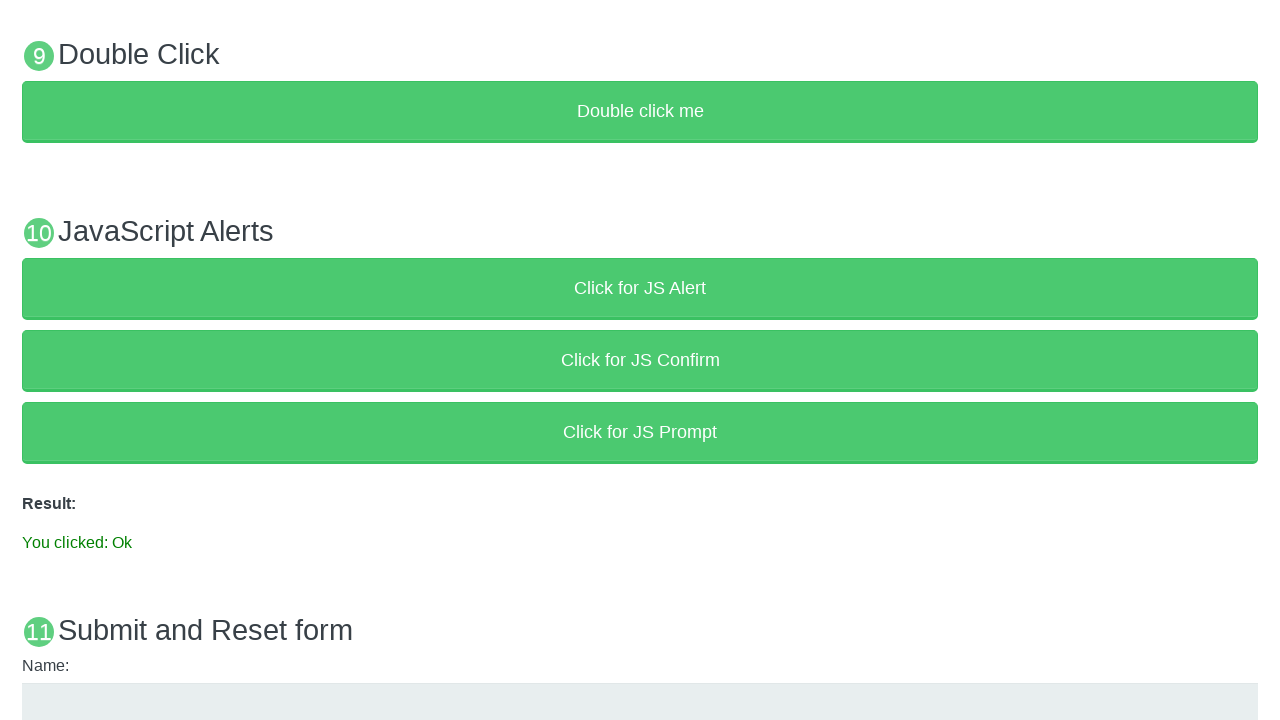

Verified result message shows 'You clicked: Ok' after accepting confirm dialog
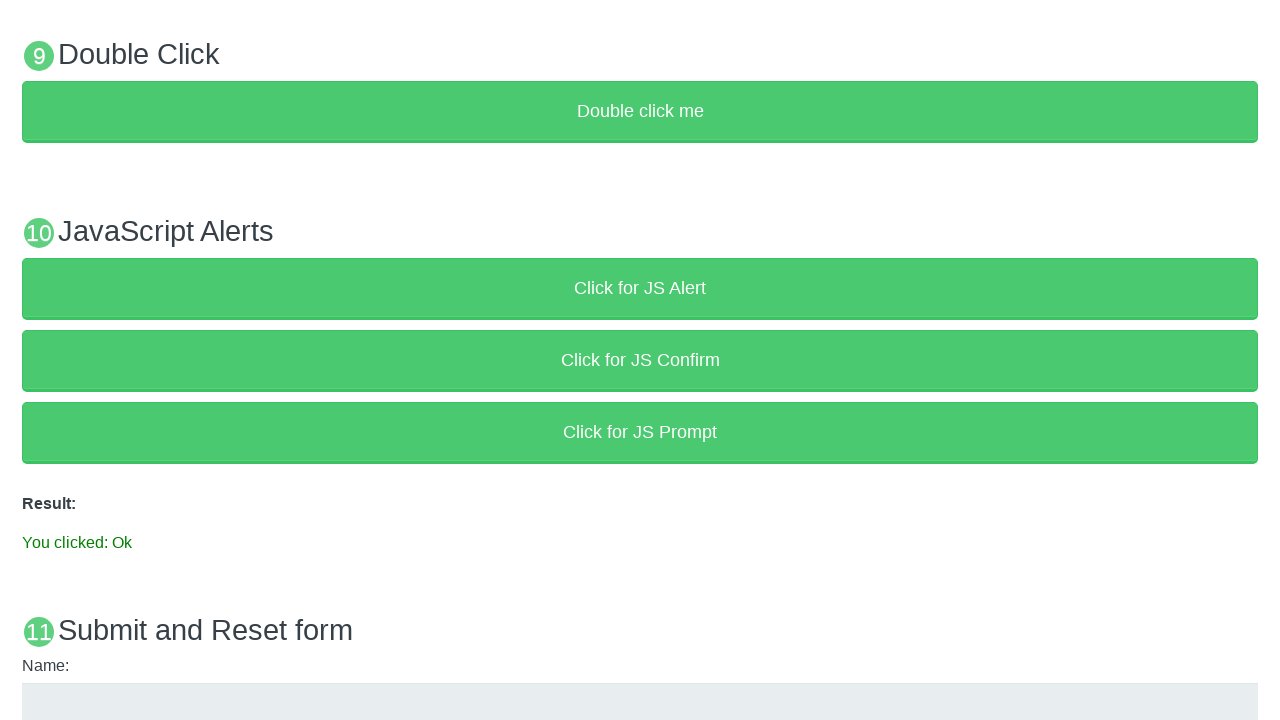

Set up dialog listener to dismiss confirm dialog
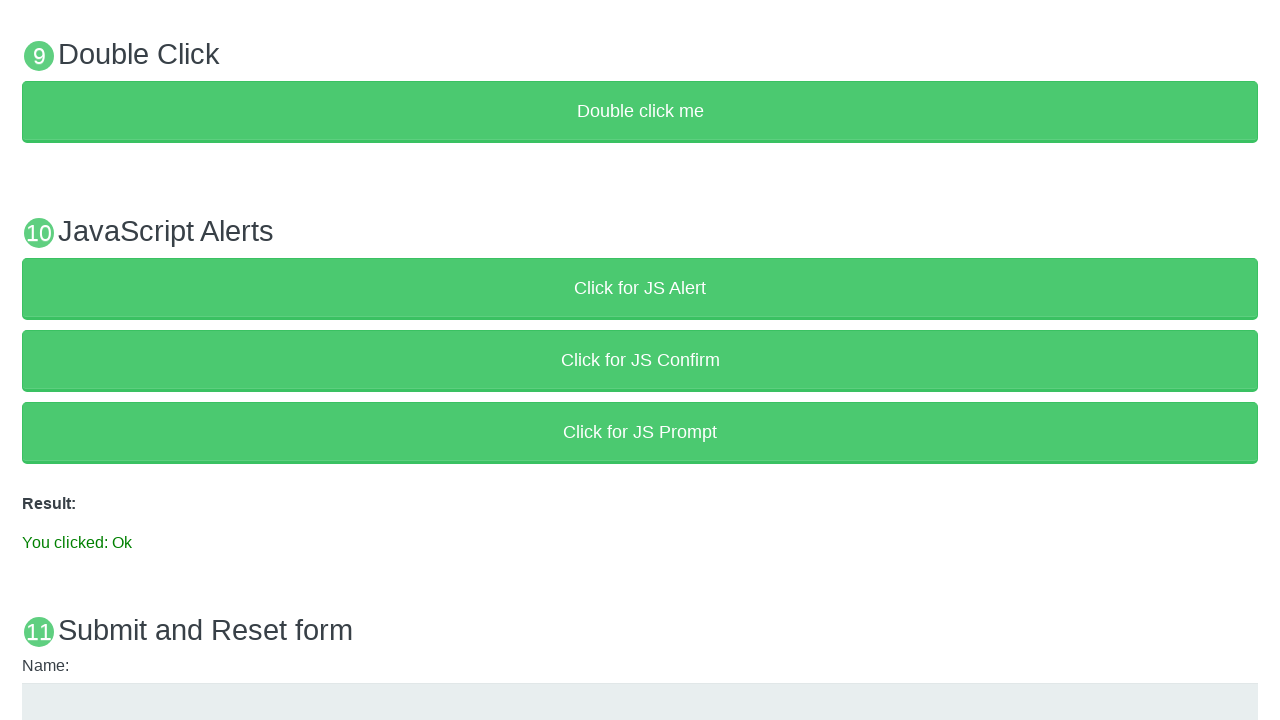

Clicked 'Click for JS Confirm' button to trigger confirm dialog again at (640, 360) on xpath=//button[text()='Click for JS Confirm']
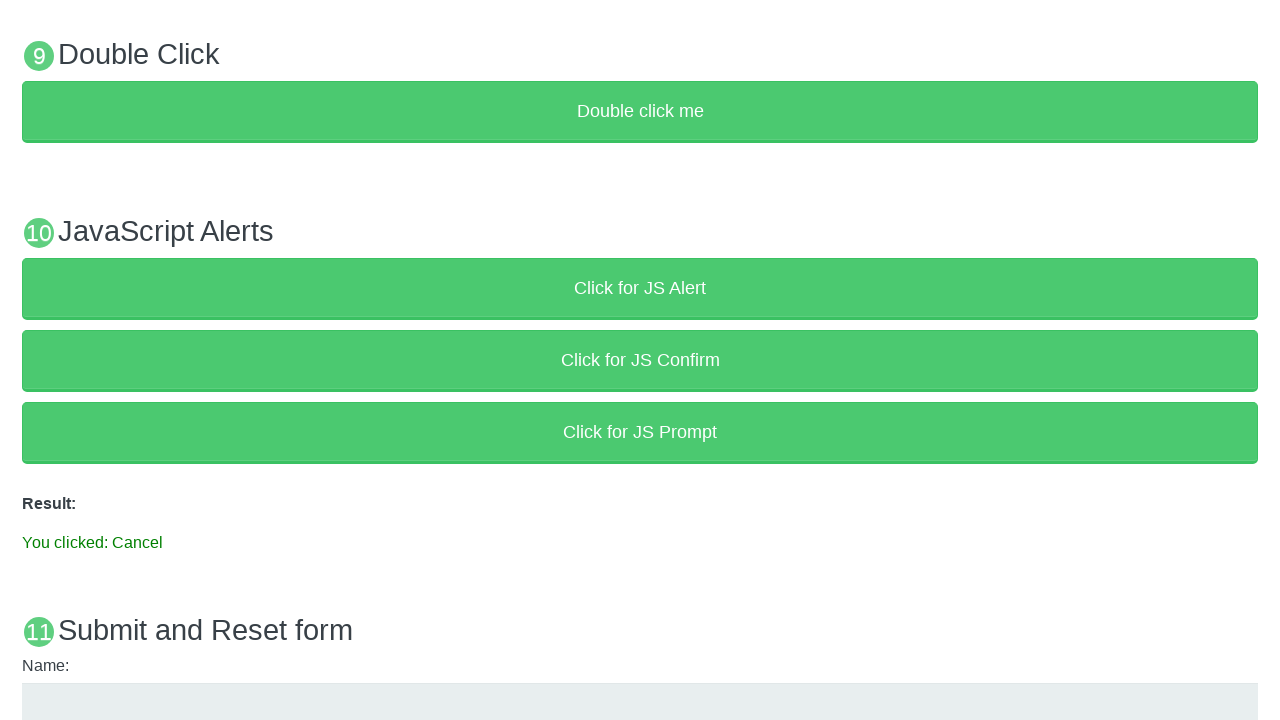

Verified result message shows 'You clicked: Cancel' after dismissing confirm dialog
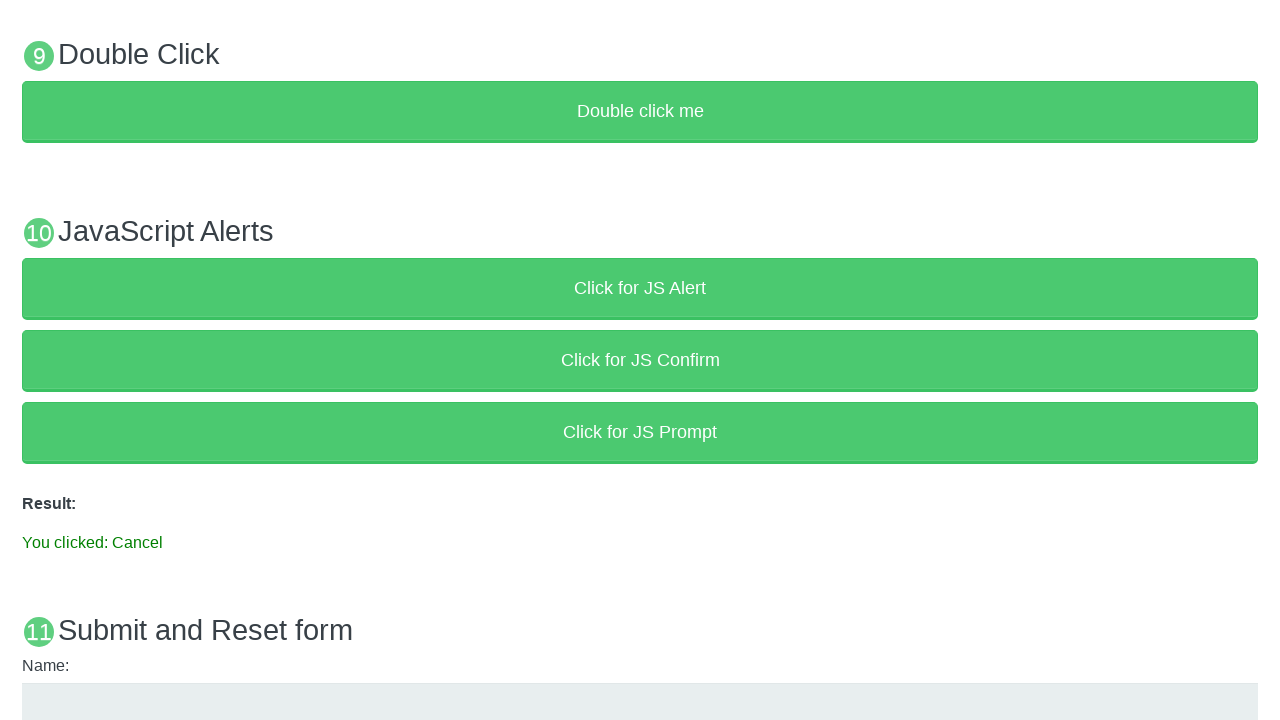

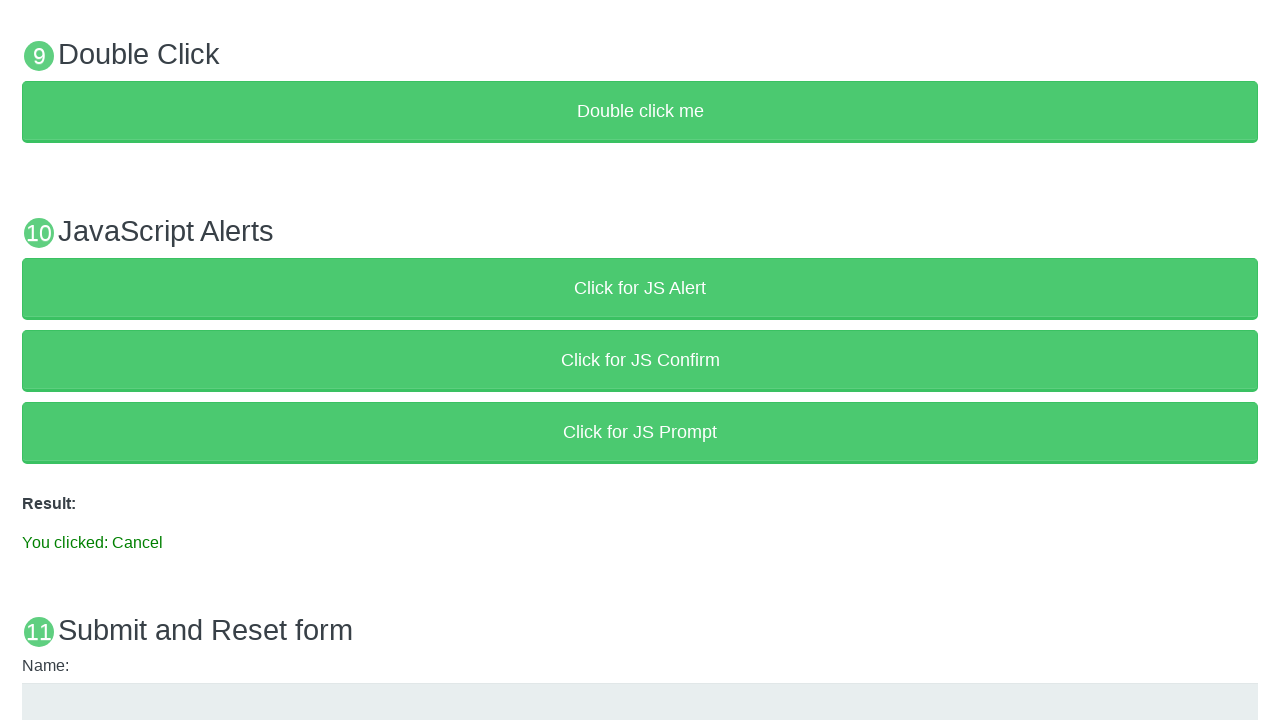